Tests the search functionality on the Selenium documentation website by opening the search dialog, entering a query, waiting for suggestions to appear, and clicking the first suggestion.

Starting URL: https://www.selenium.dev

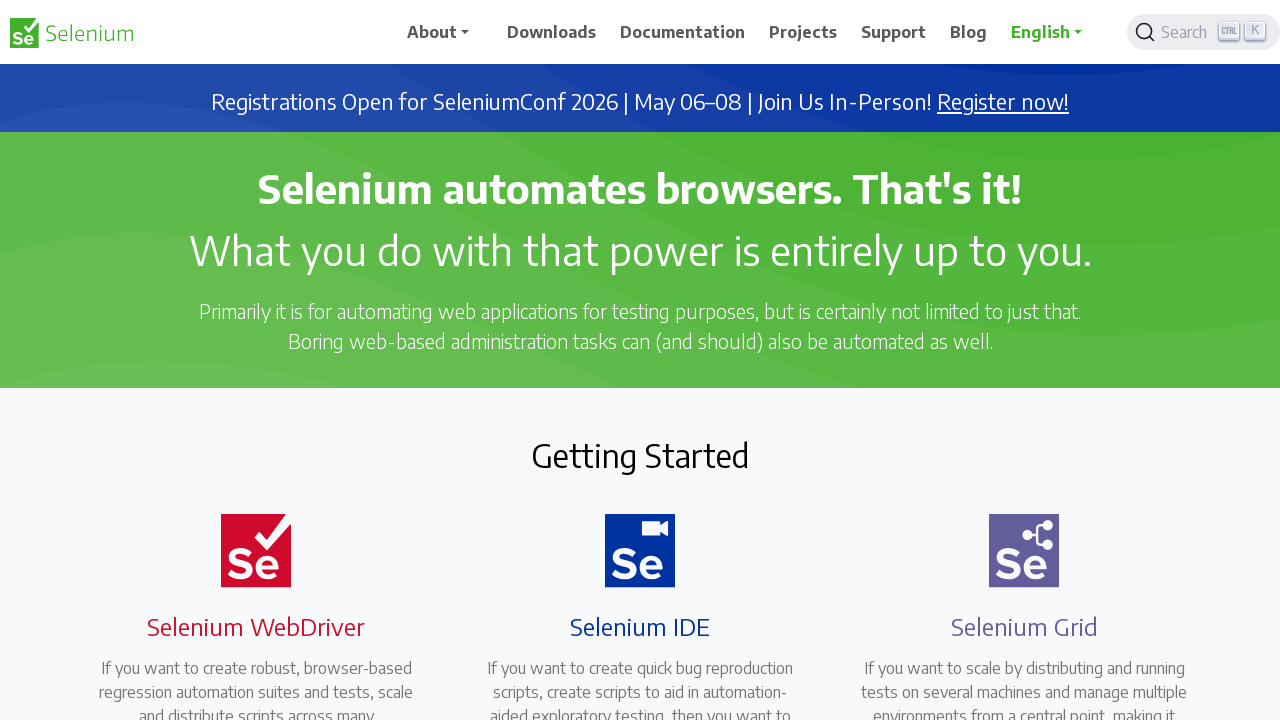

Clicked search button to open search dialog at (1204, 32) on .DocSearch
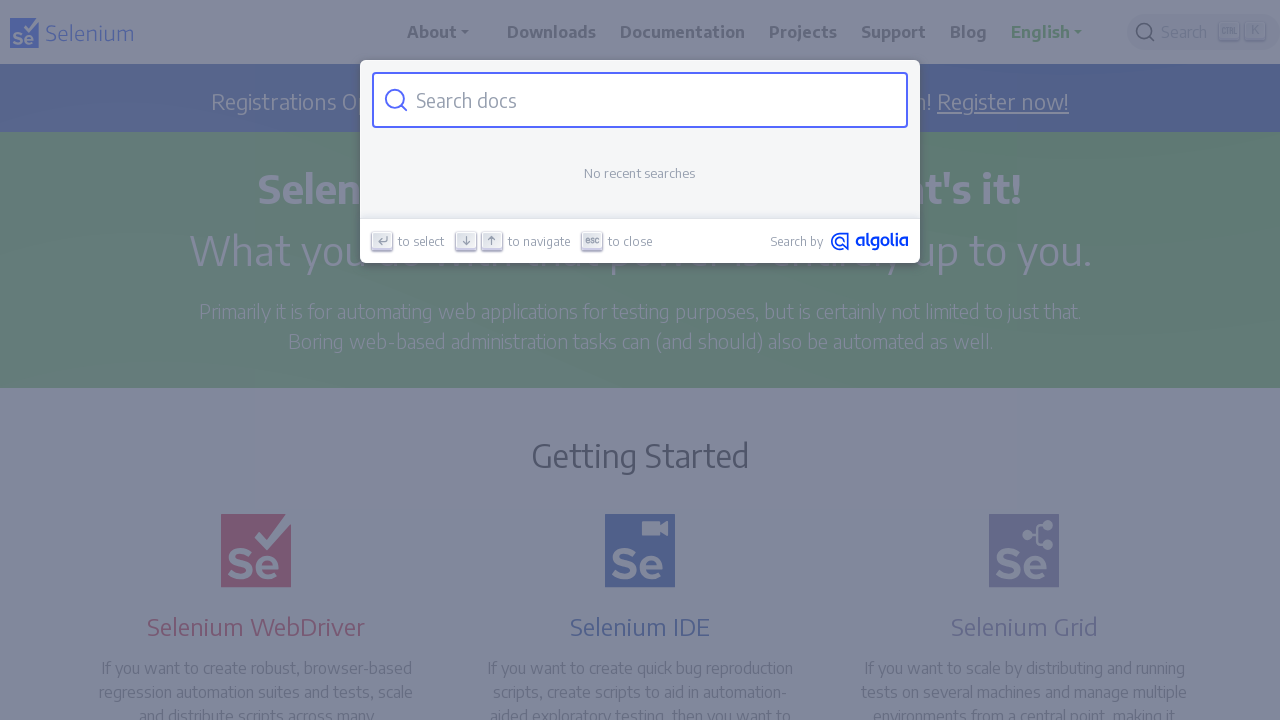

Entered 'getting started' into search field on .DocSearch-Input
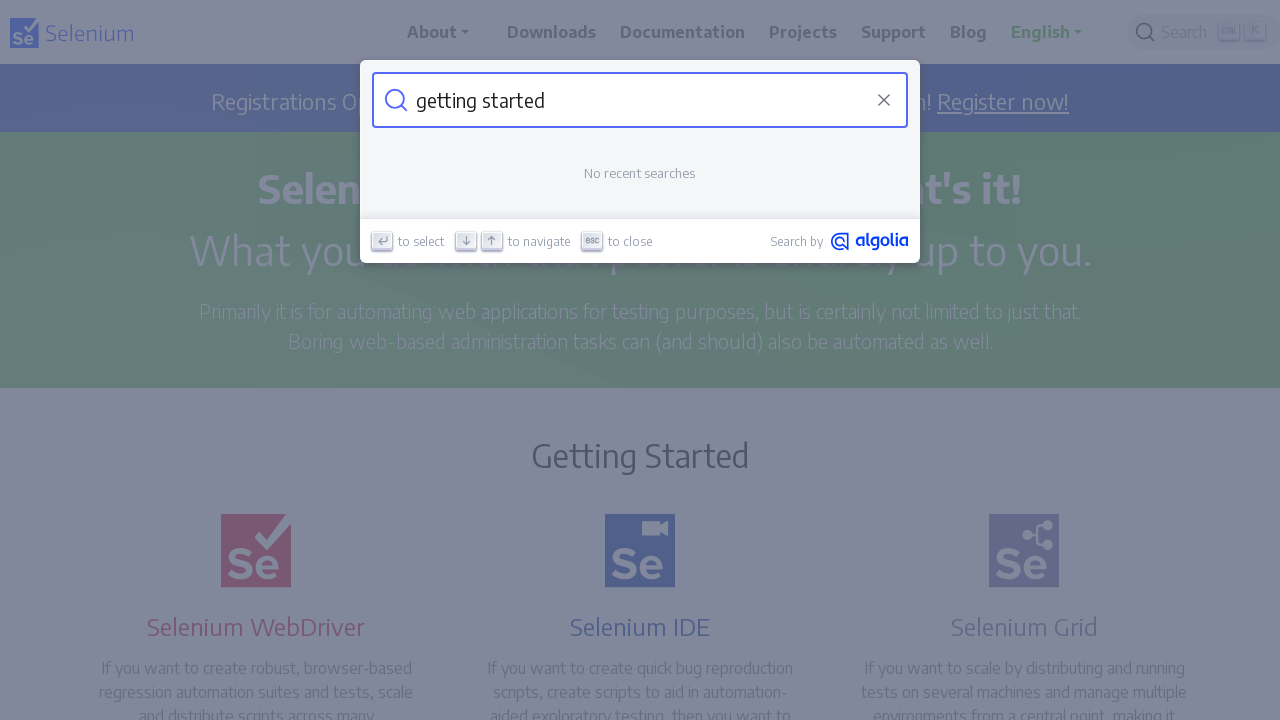

Search suggestions appeared
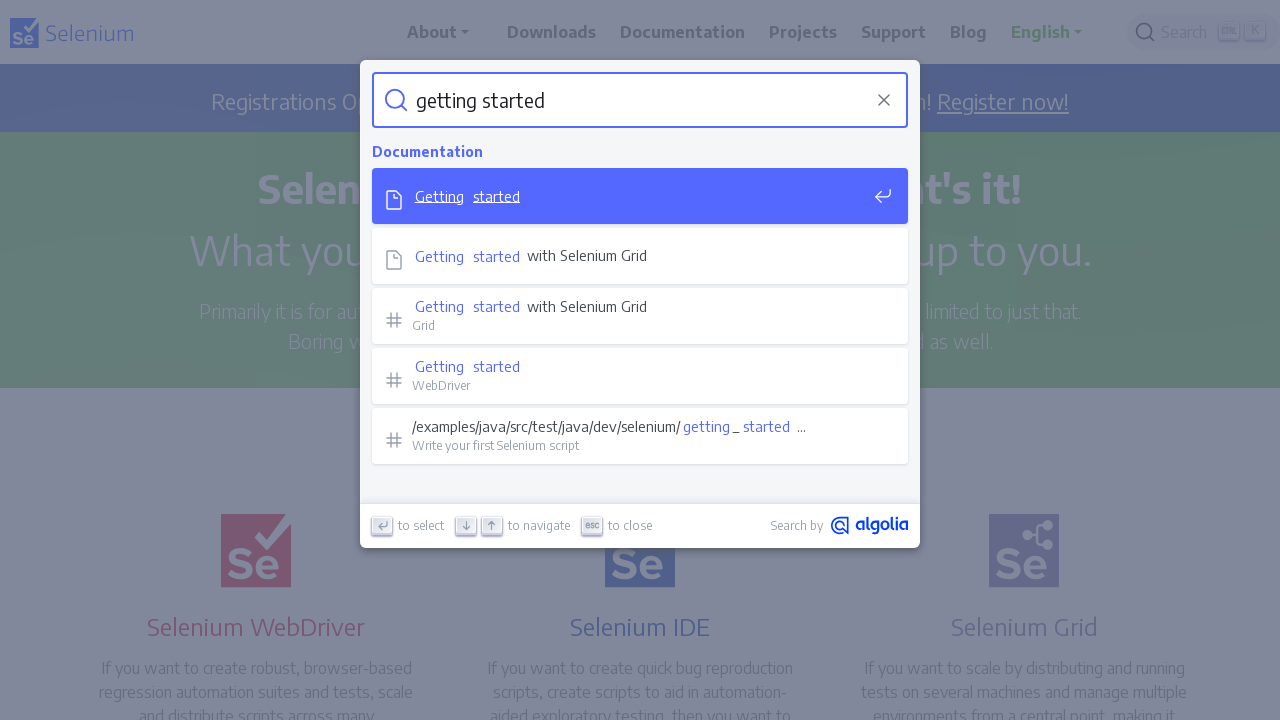

Clicked first search suggestion at (640, 198) on li.DocSearch-Hit >> nth=0
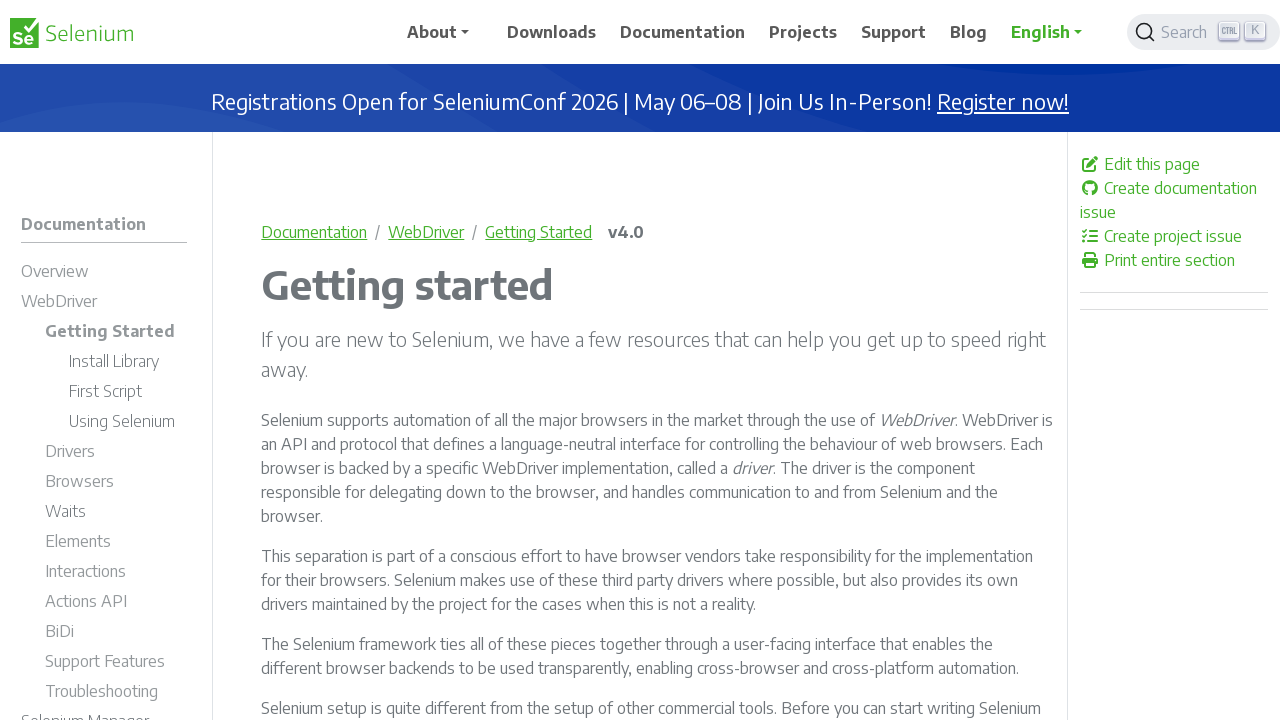

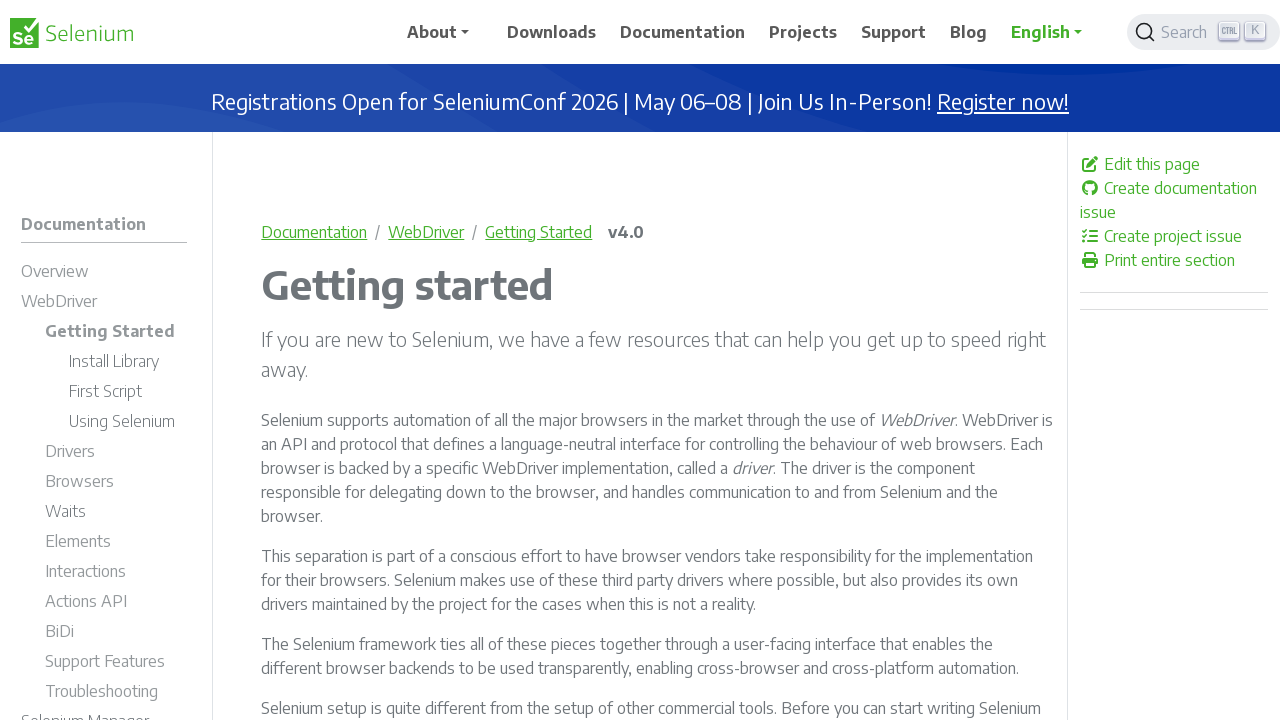